Tests the payment process by selecting a "Demo eBook" product from the shop, clicking view product, then switching to the cart iframe and clicking the credit card payment button.

Starting URL: https://shopdemo.fatfreeshop.com/?

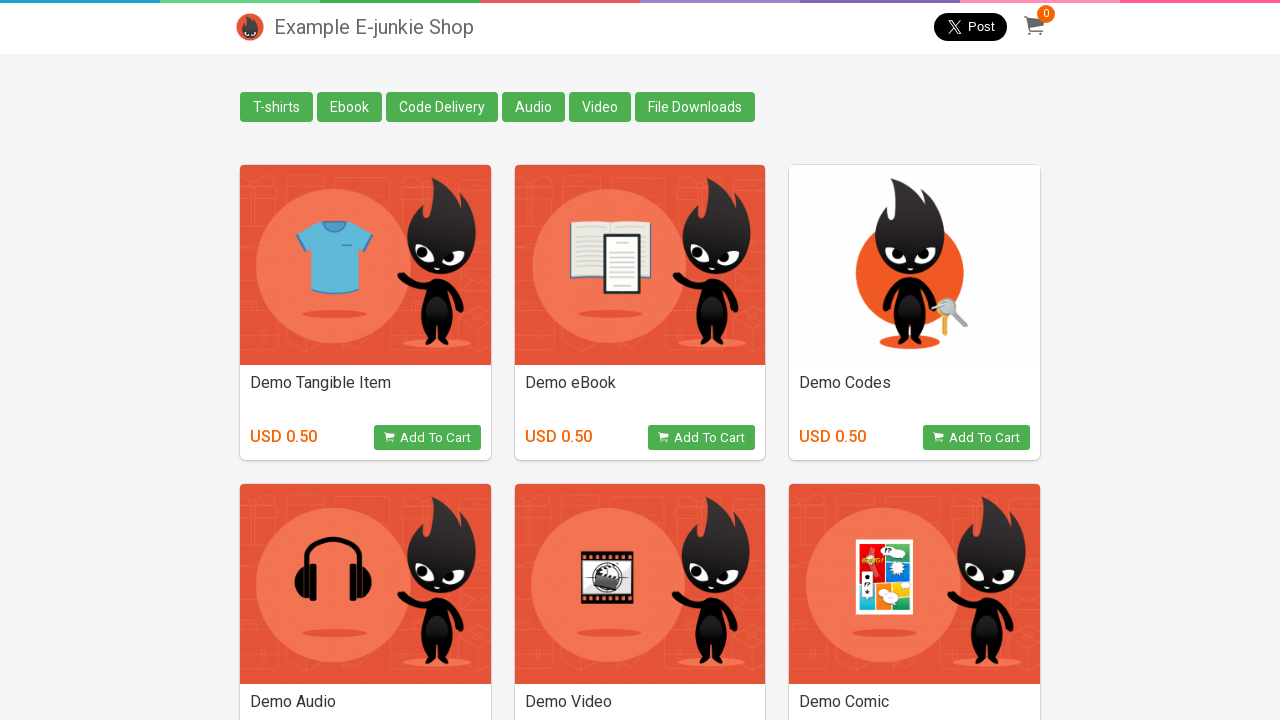

Waited for product boxes to load
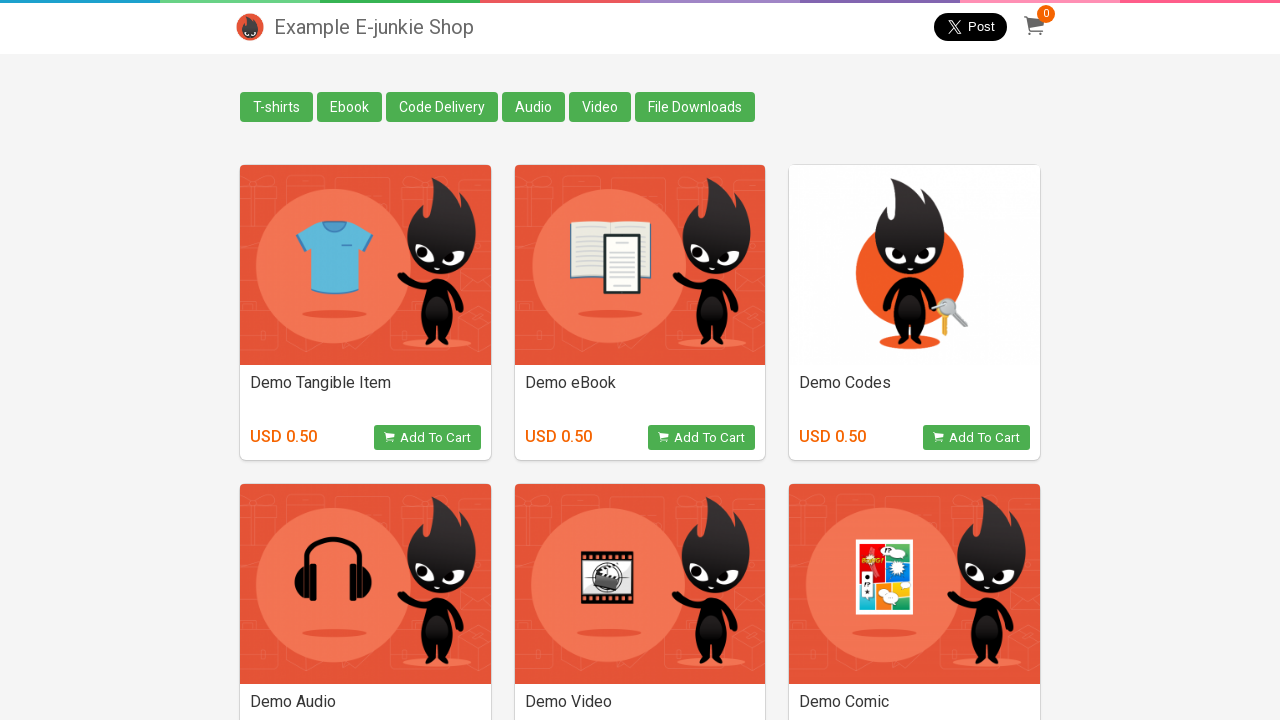

Retrieved all product boxes from the page
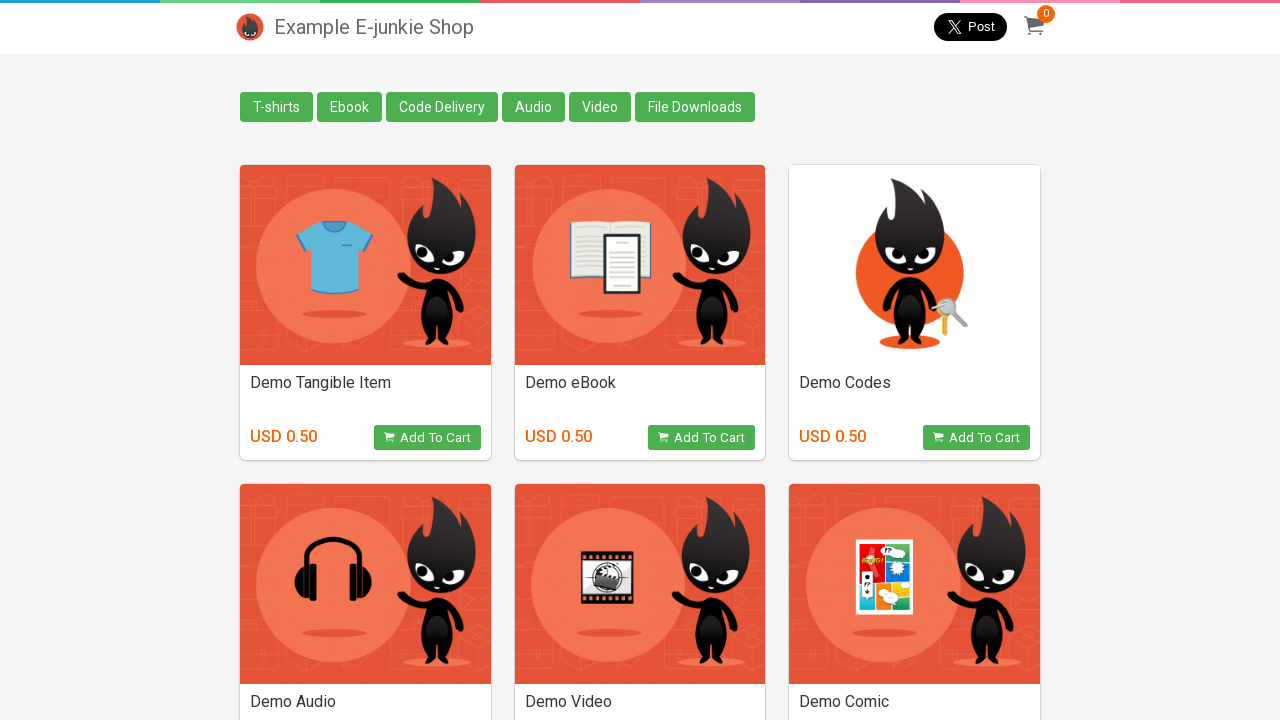

Found 'Demo eBook' product and clicked 'View Product' button at (702, 438) on div.box >> nth=1 >> button.view_product
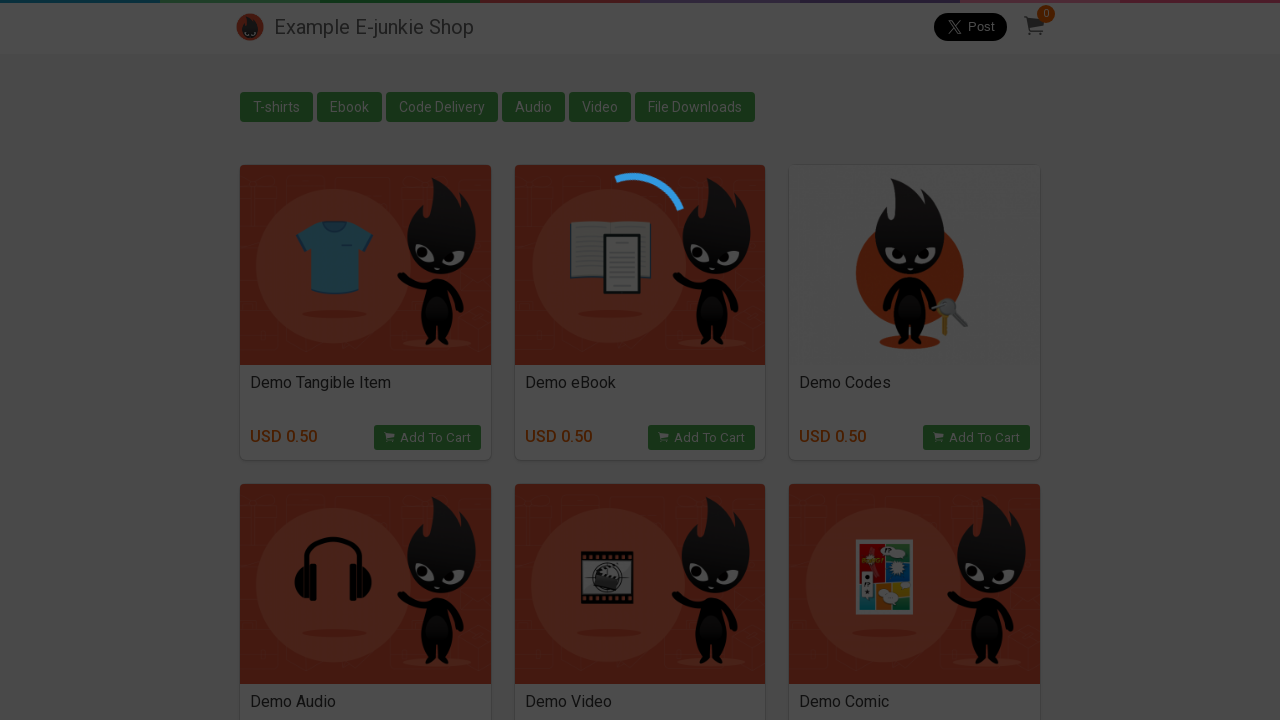

Cart modal iframe appeared
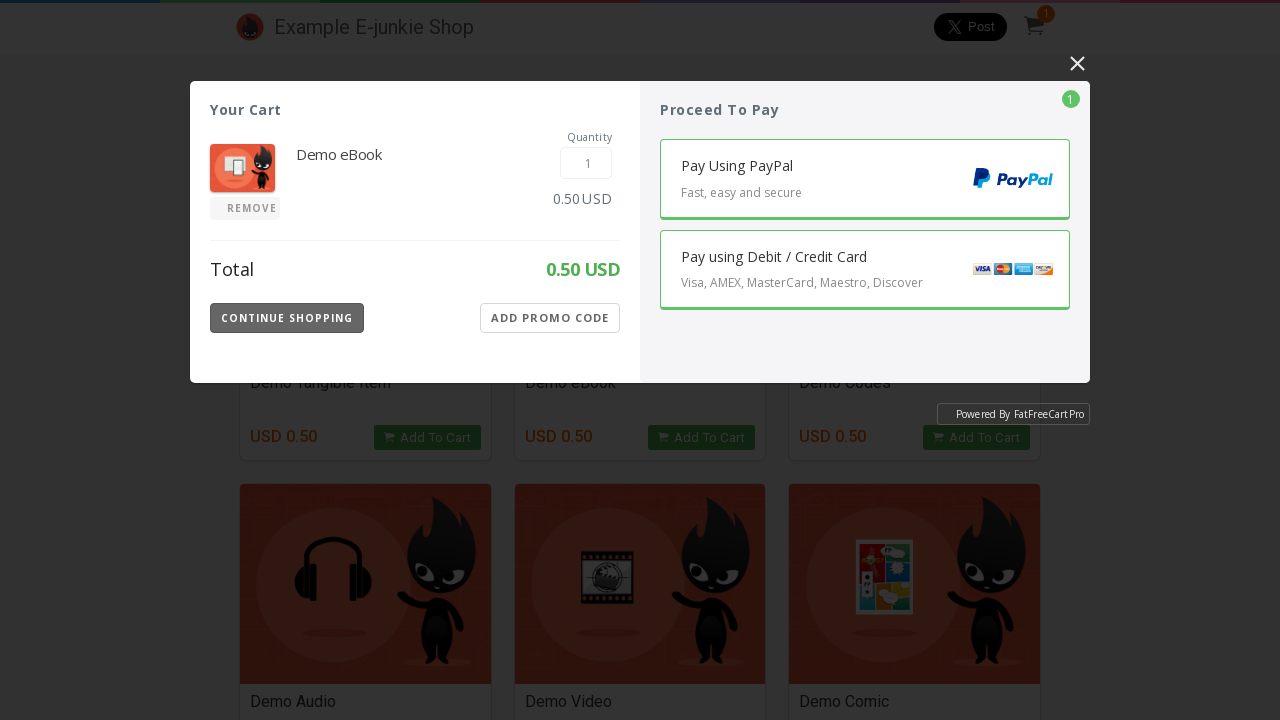

Switched to cart iframe content frame
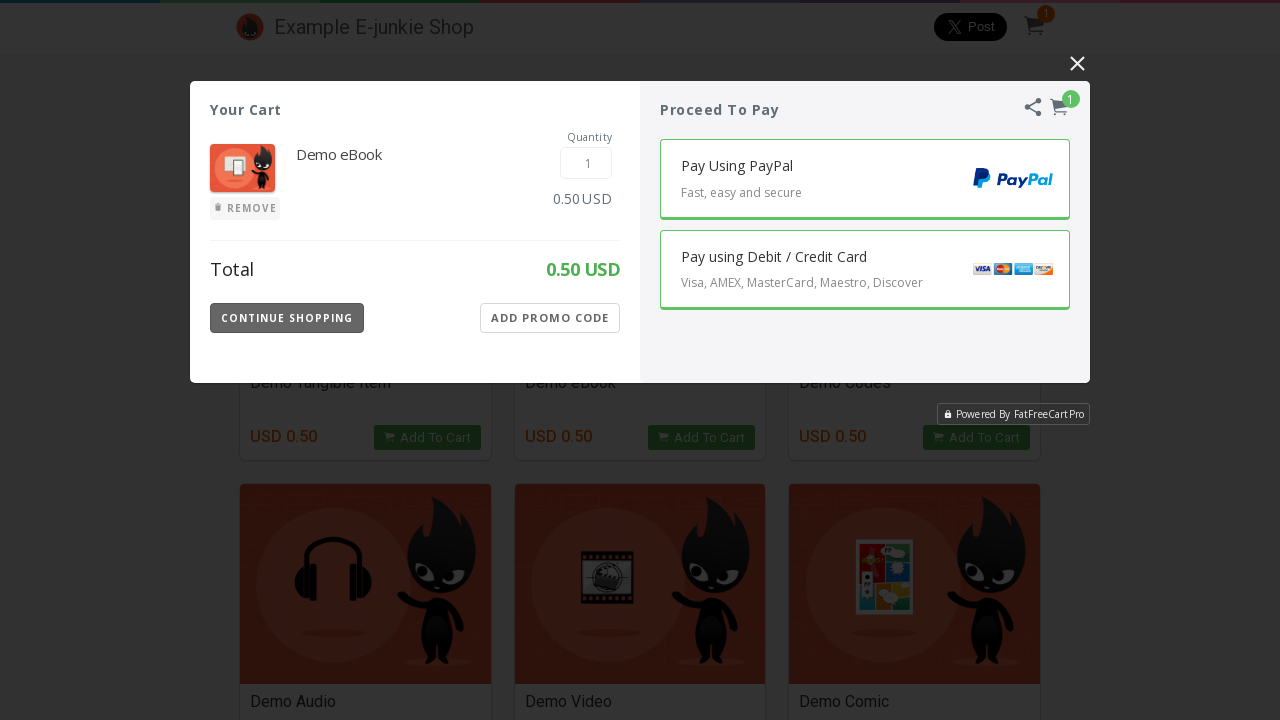

Credit card payment button became visible
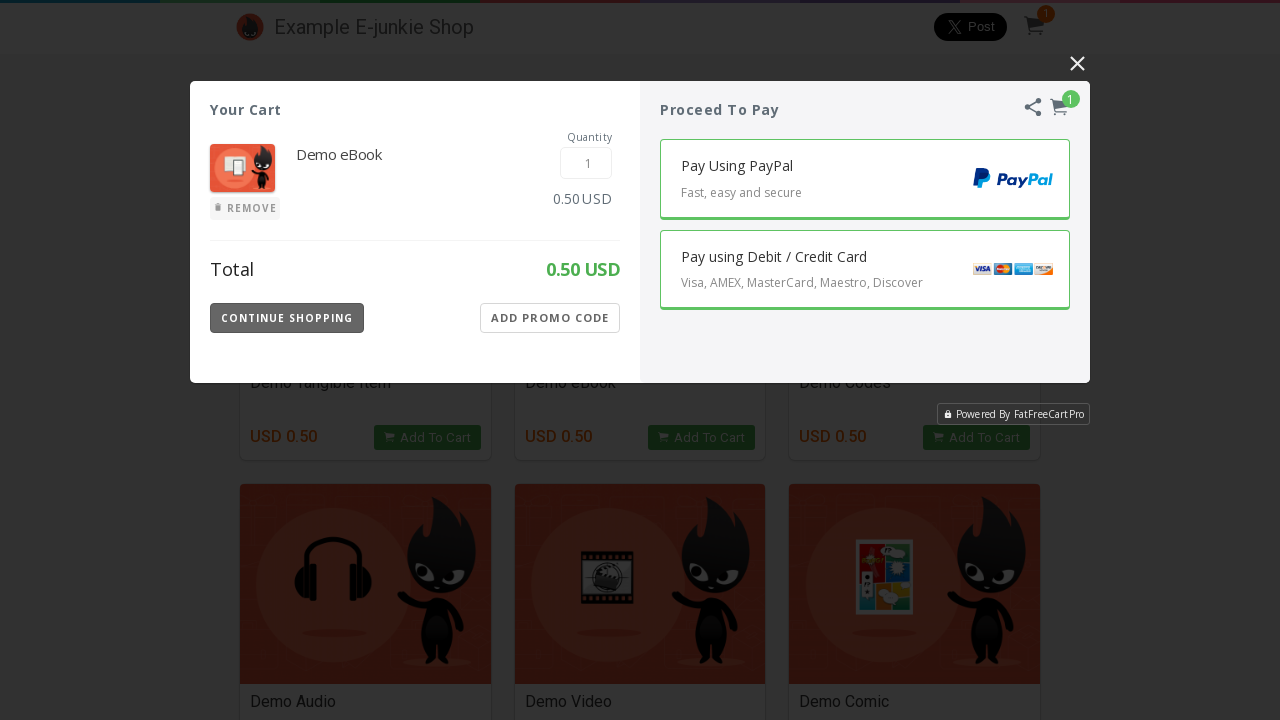

Clicked the credit card payment button to proceed with payment at (865, 270) on button.Payment-Button.CC
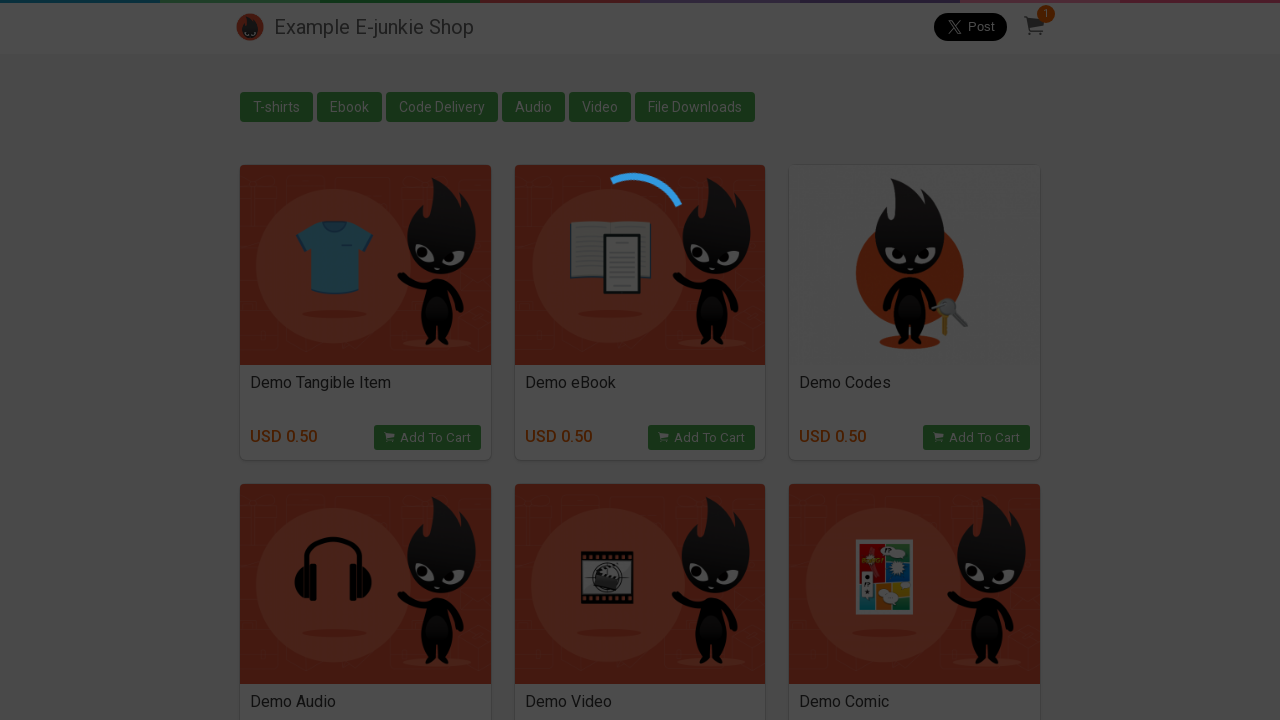

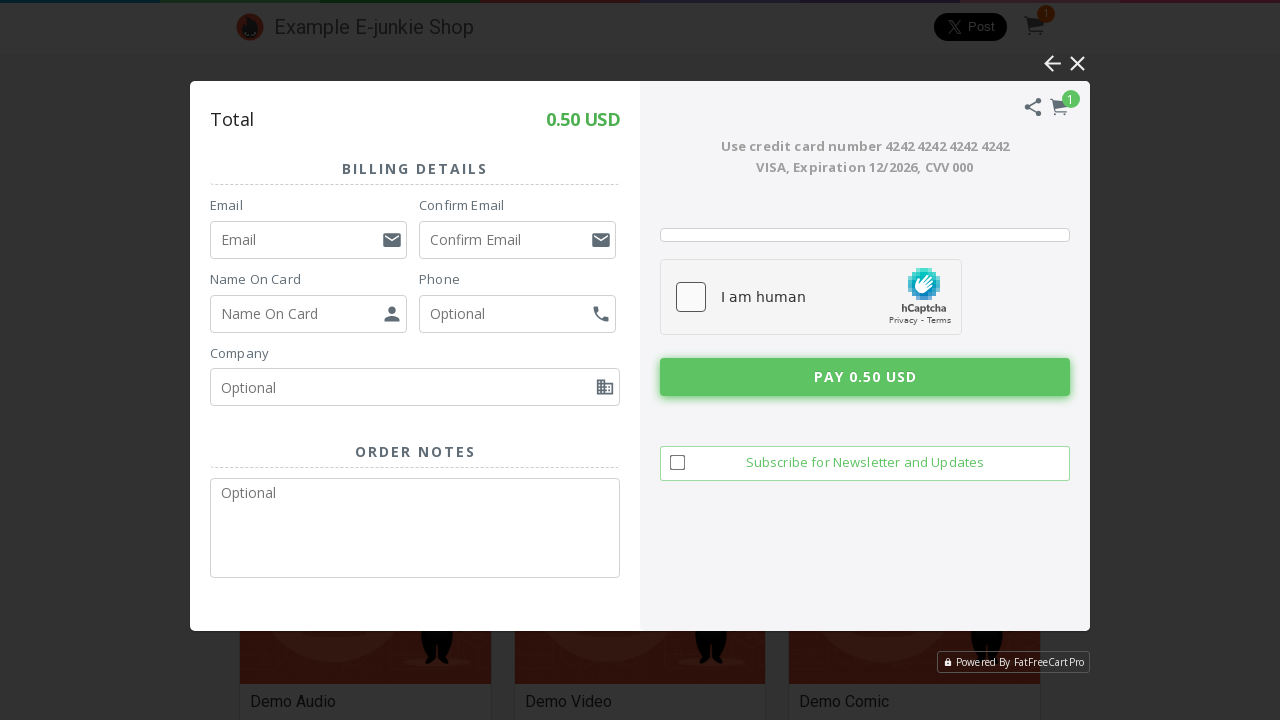